Tests that a todo item is removed when edited to an empty string

Starting URL: https://demo.playwright.dev/todomvc

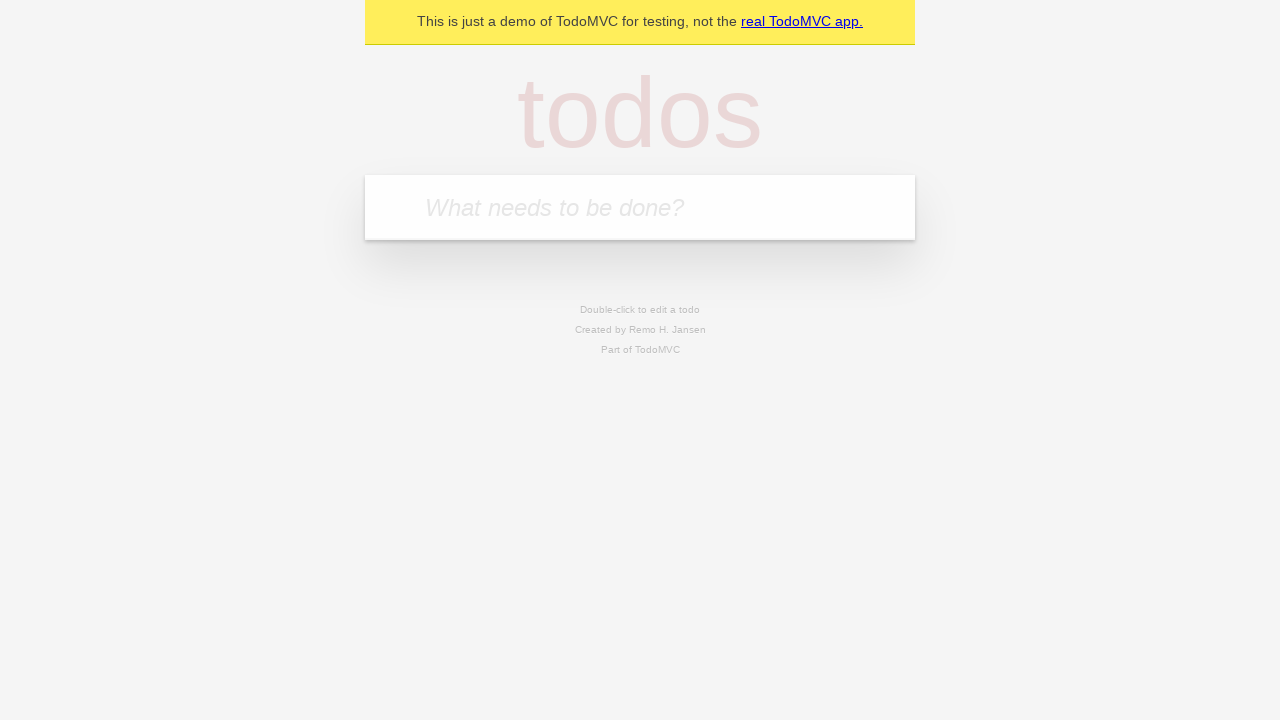

Filled new todo field with 'buy some cheese' on internal:attr=[placeholder="What needs to be done?"i]
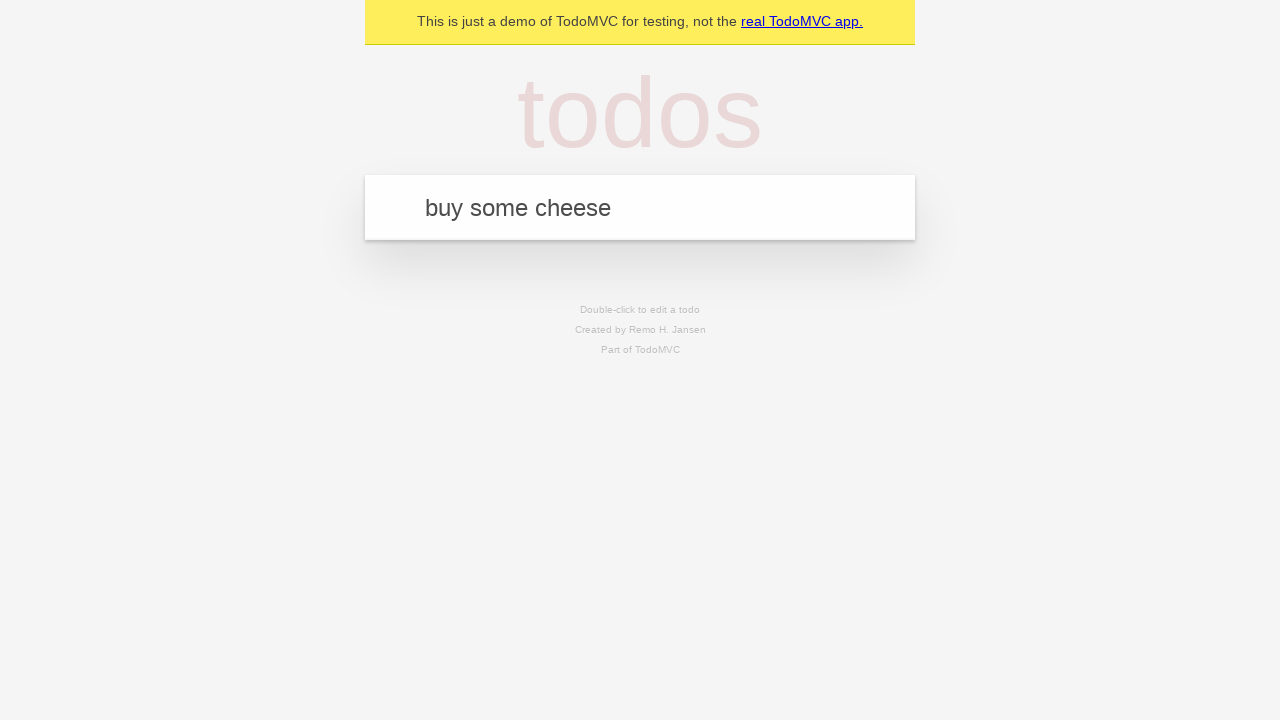

Pressed Enter to add 'buy some cheese' to the todo list on internal:attr=[placeholder="What needs to be done?"i]
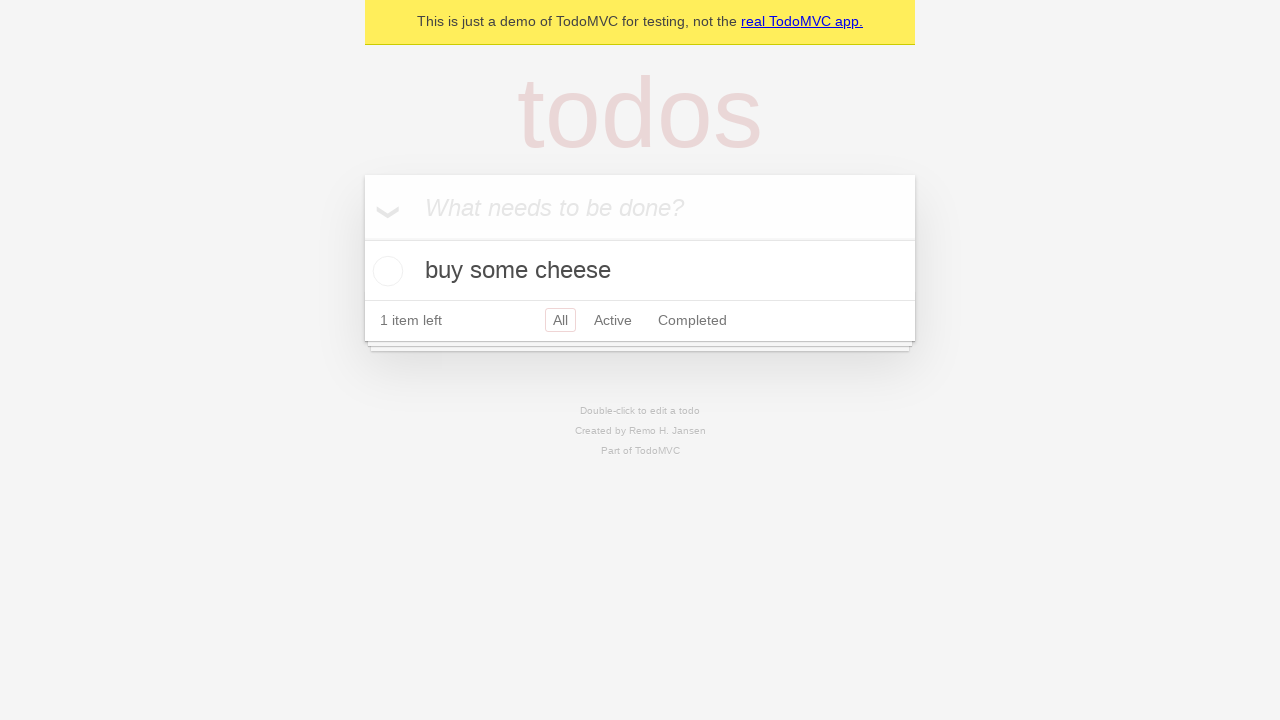

Filled new todo field with 'feed the cat' on internal:attr=[placeholder="What needs to be done?"i]
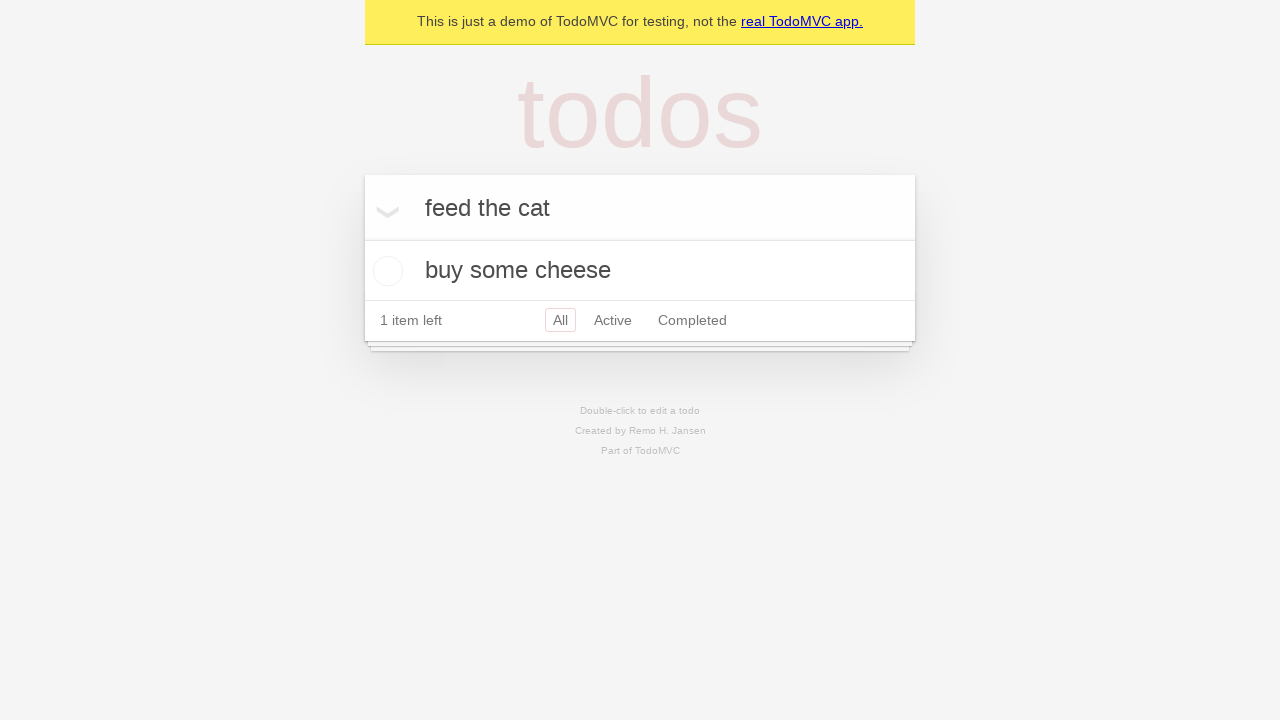

Pressed Enter to add 'feed the cat' to the todo list on internal:attr=[placeholder="What needs to be done?"i]
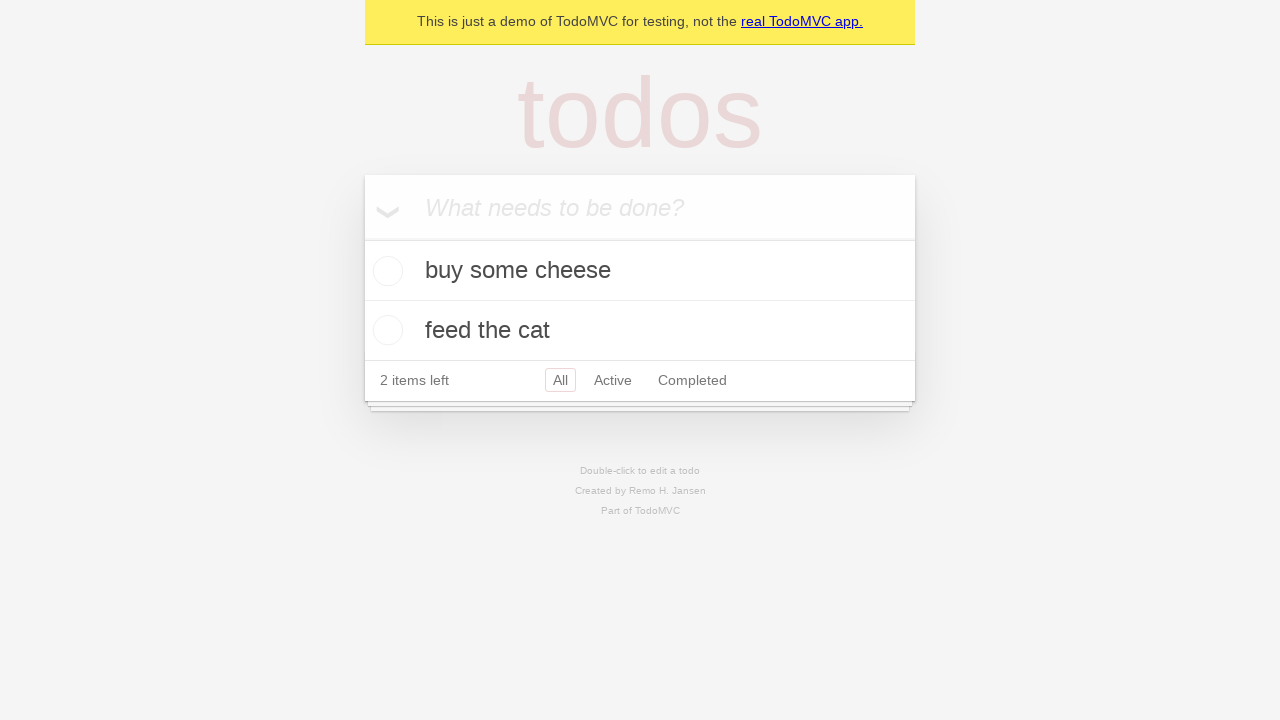

Filled new todo field with 'book a doctors appointment' on internal:attr=[placeholder="What needs to be done?"i]
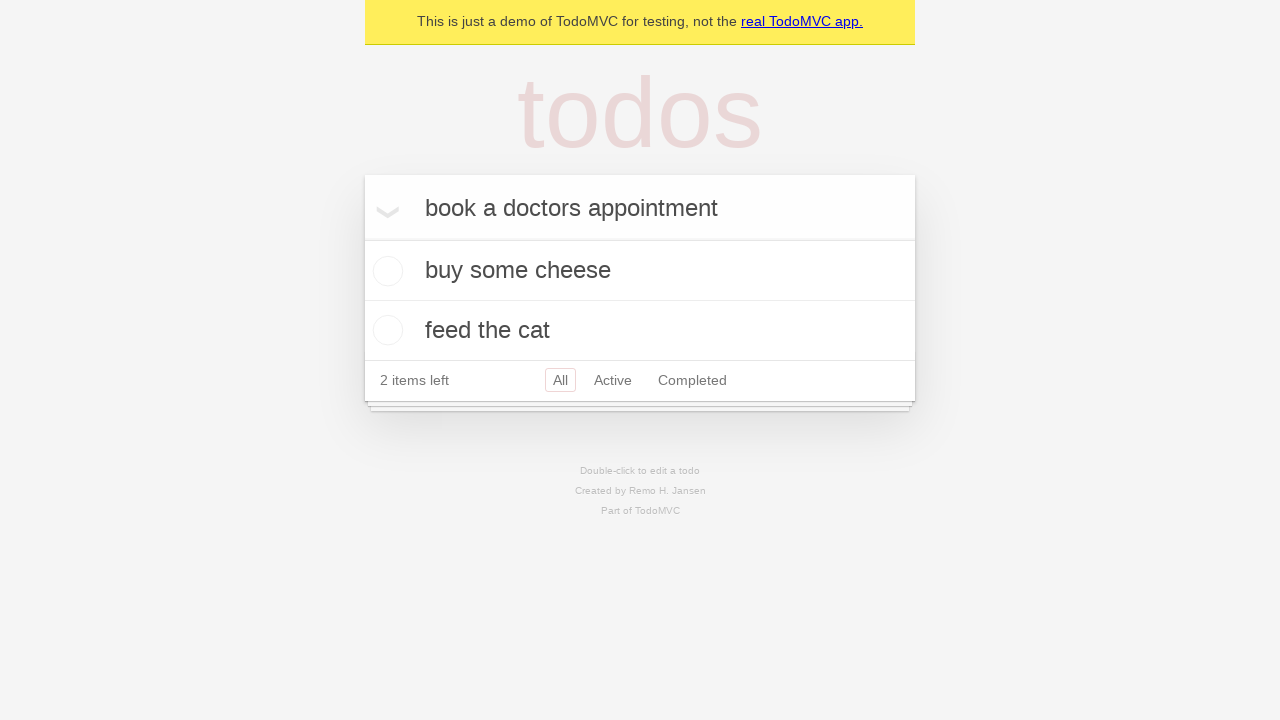

Pressed Enter to add 'book a doctors appointment' to the todo list on internal:attr=[placeholder="What needs to be done?"i]
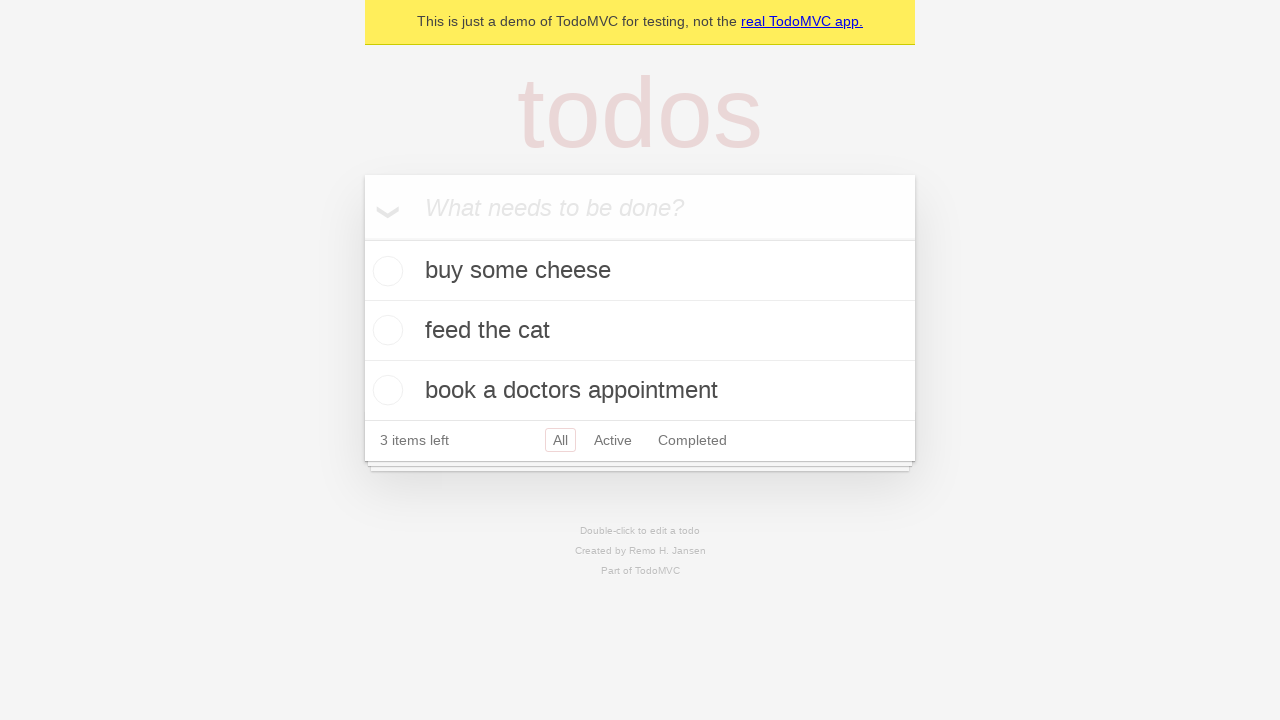

Double-clicked the second todo item to enter edit mode at (640, 331) on [data-testid='todo-item'] >> nth=1
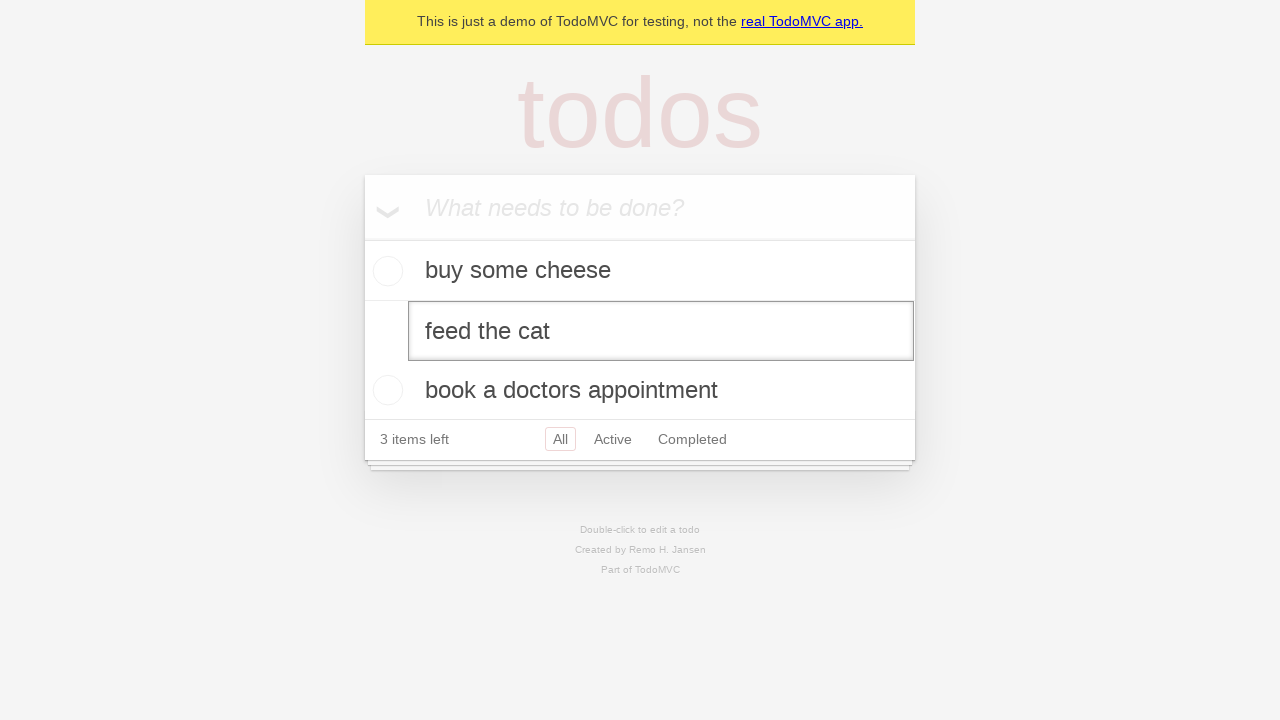

Cleared the text in the edit input field on [data-testid='todo-item'] >> nth=1 >> internal:role=textbox[name="Edit"i]
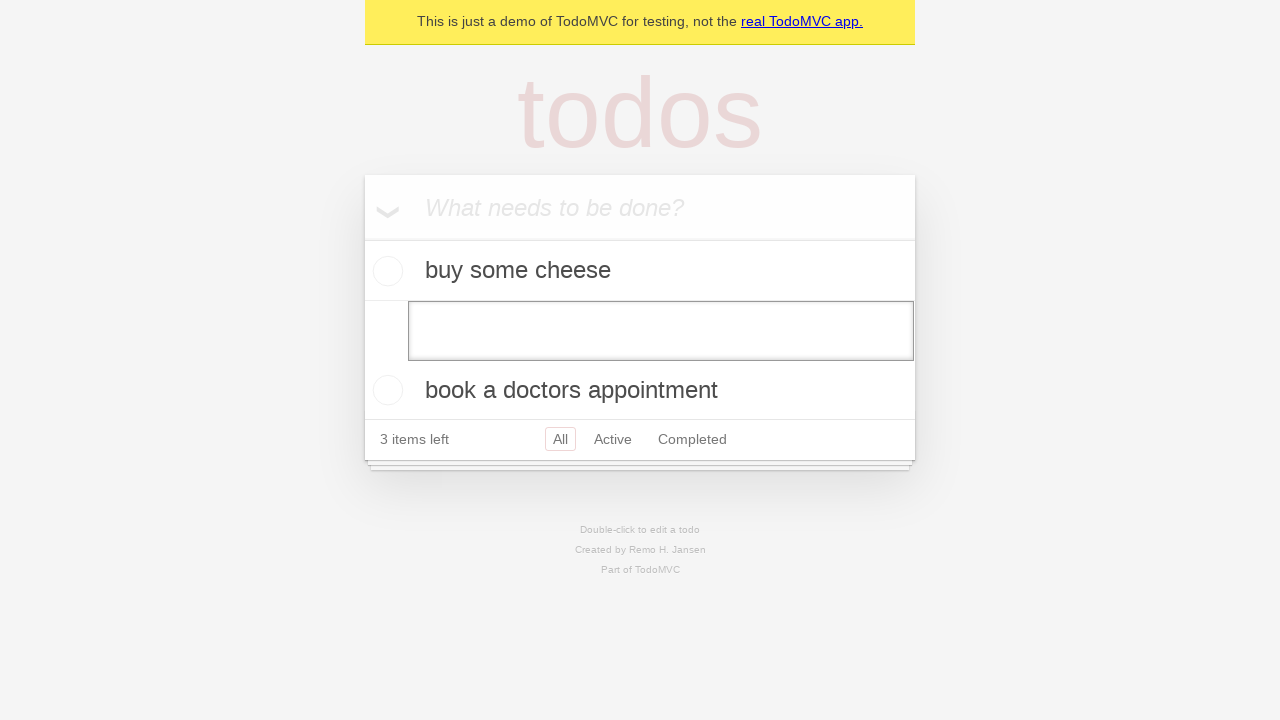

Pressed Enter to confirm the empty edit, removing the todo item on [data-testid='todo-item'] >> nth=1 >> internal:role=textbox[name="Edit"i]
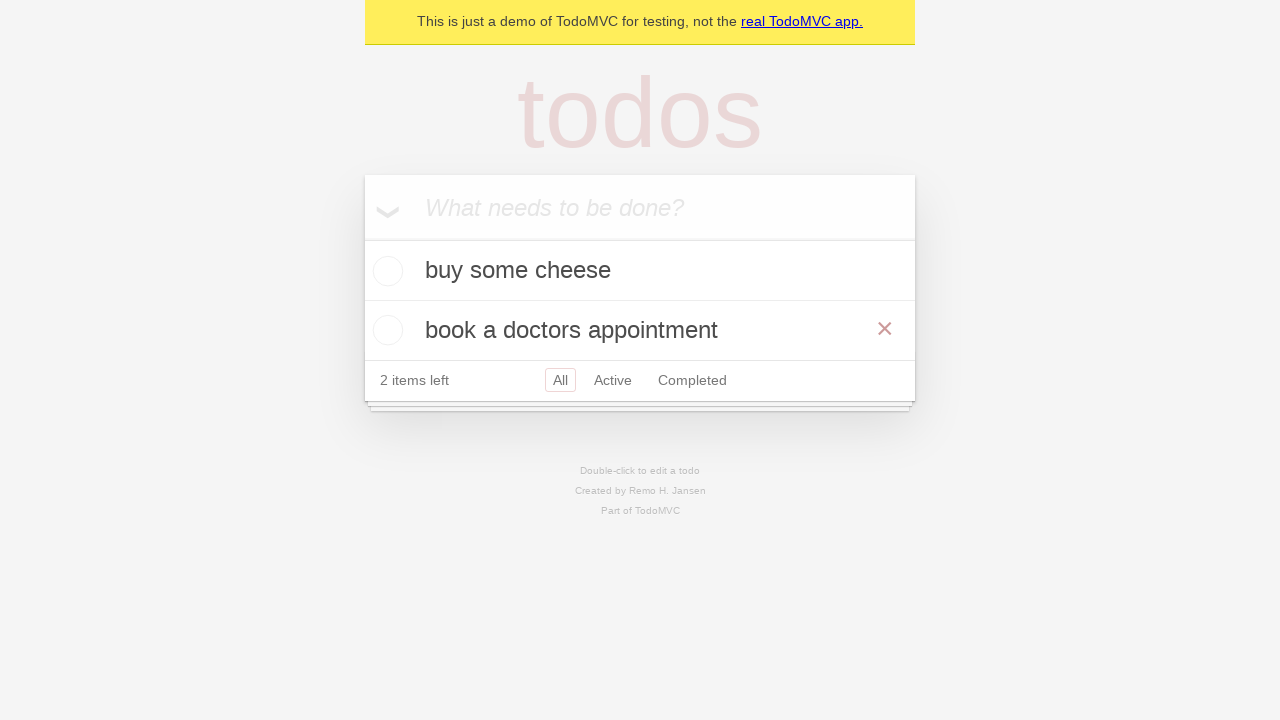

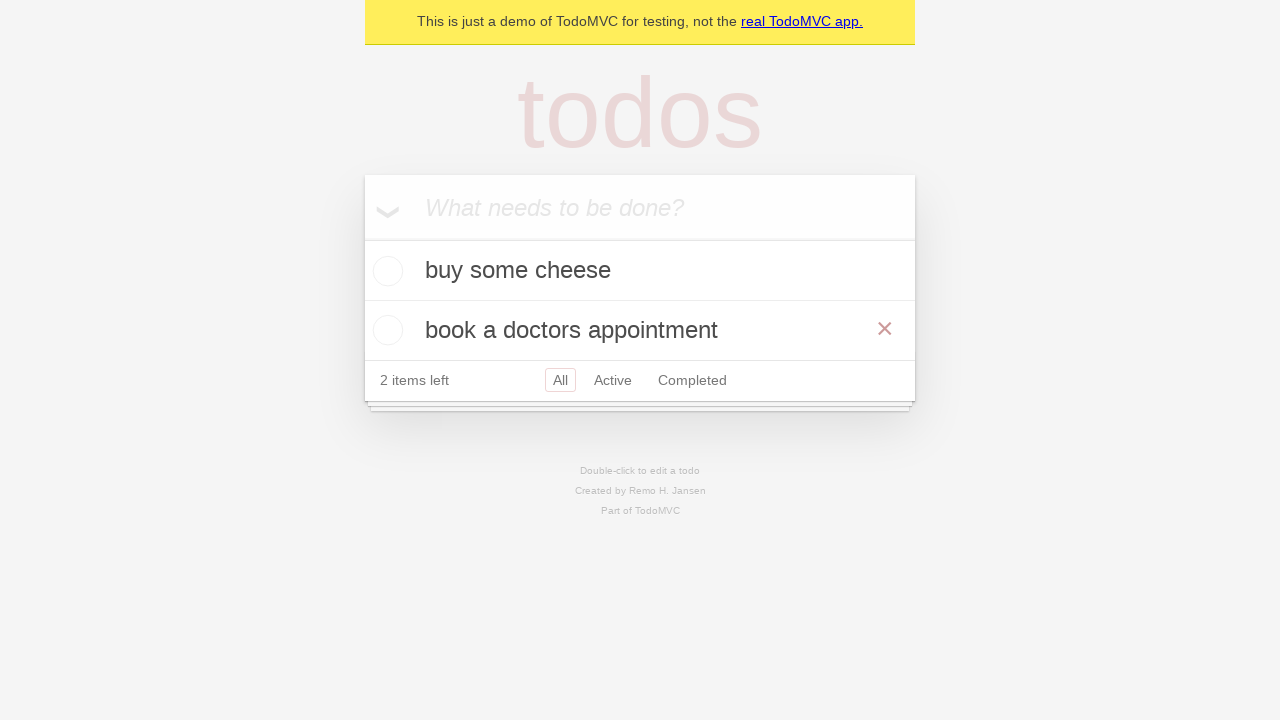